Tests clicking three different buttons on the Challenging DOM page using CSS selectors to verify button interaction functionality

Starting URL: https://the-internet.herokuapp.com/challenging_dom

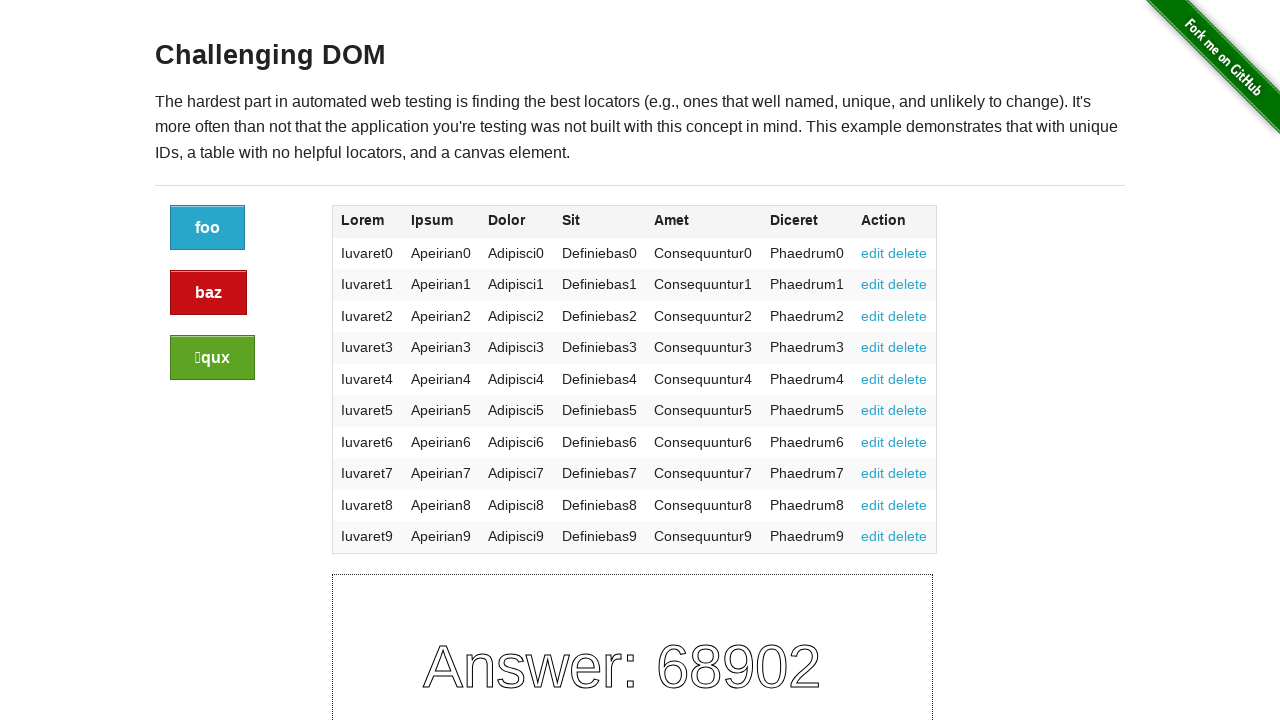

Clicked the first button in the sidebar at (208, 228) on .large-2.columns a
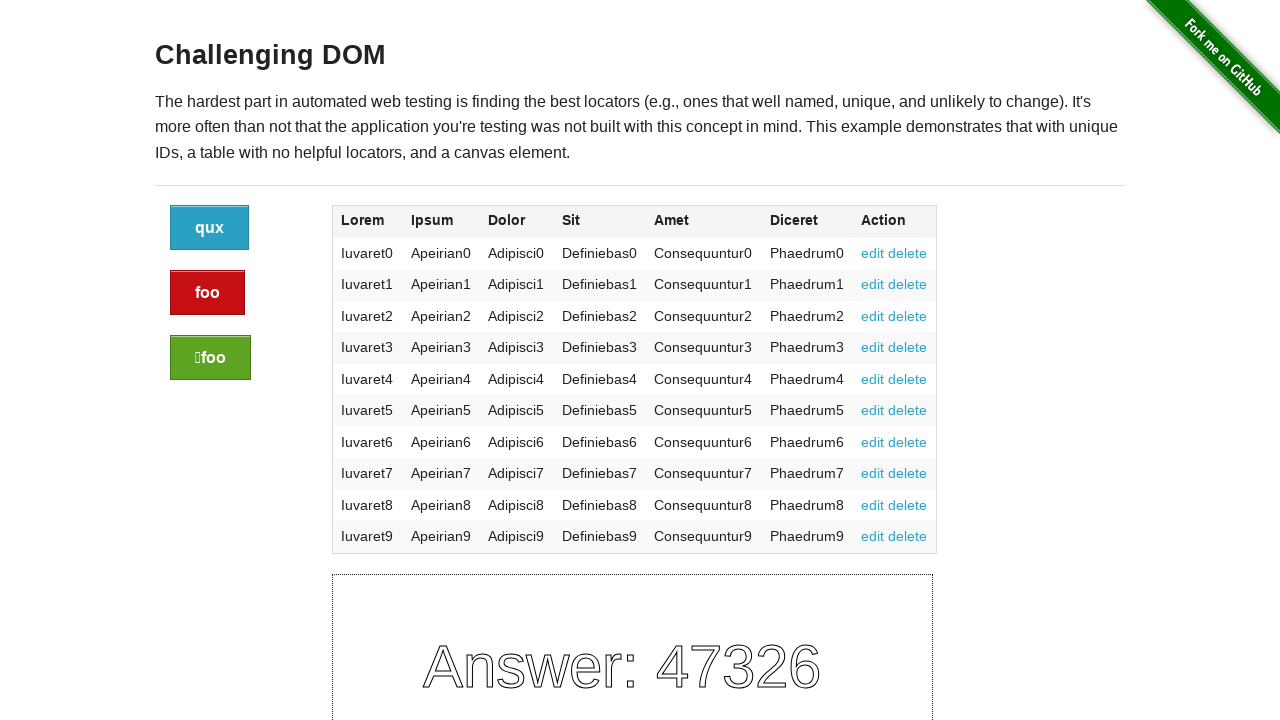

Clicked the alert button at (208, 293) on .large-2.columns .alert
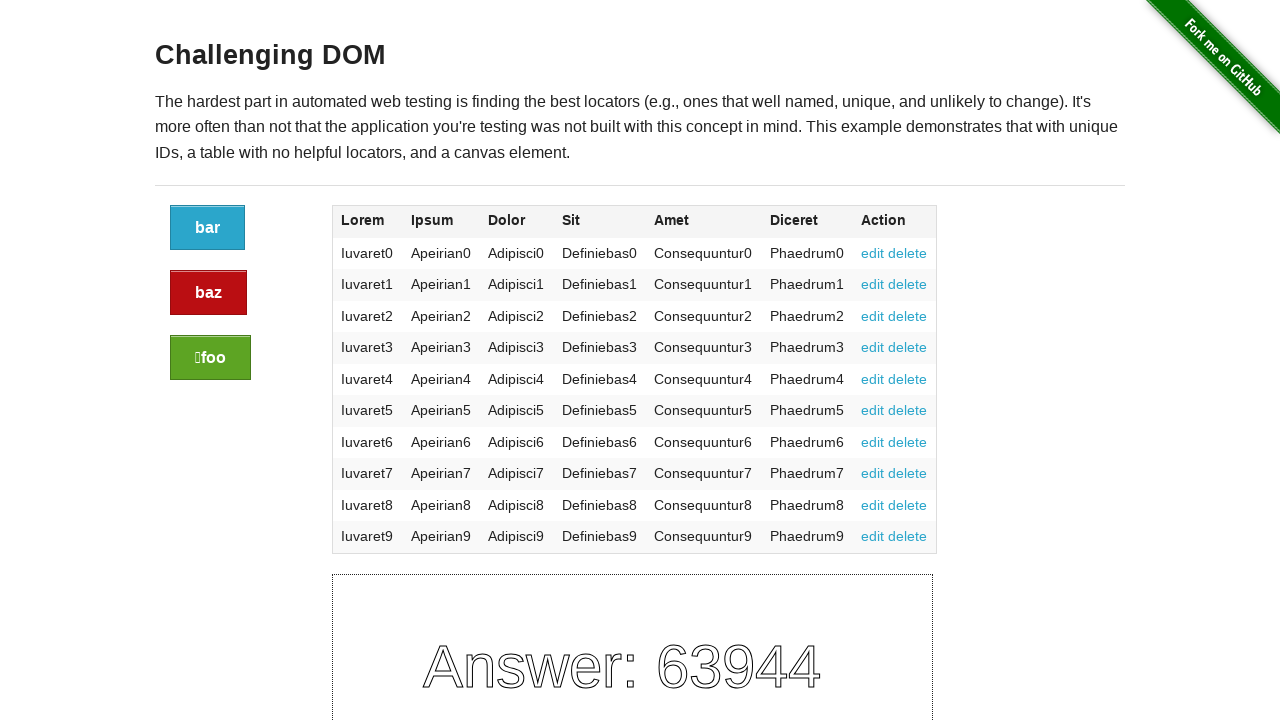

Clicked the success button at (210, 358) on .large-2.columns .success
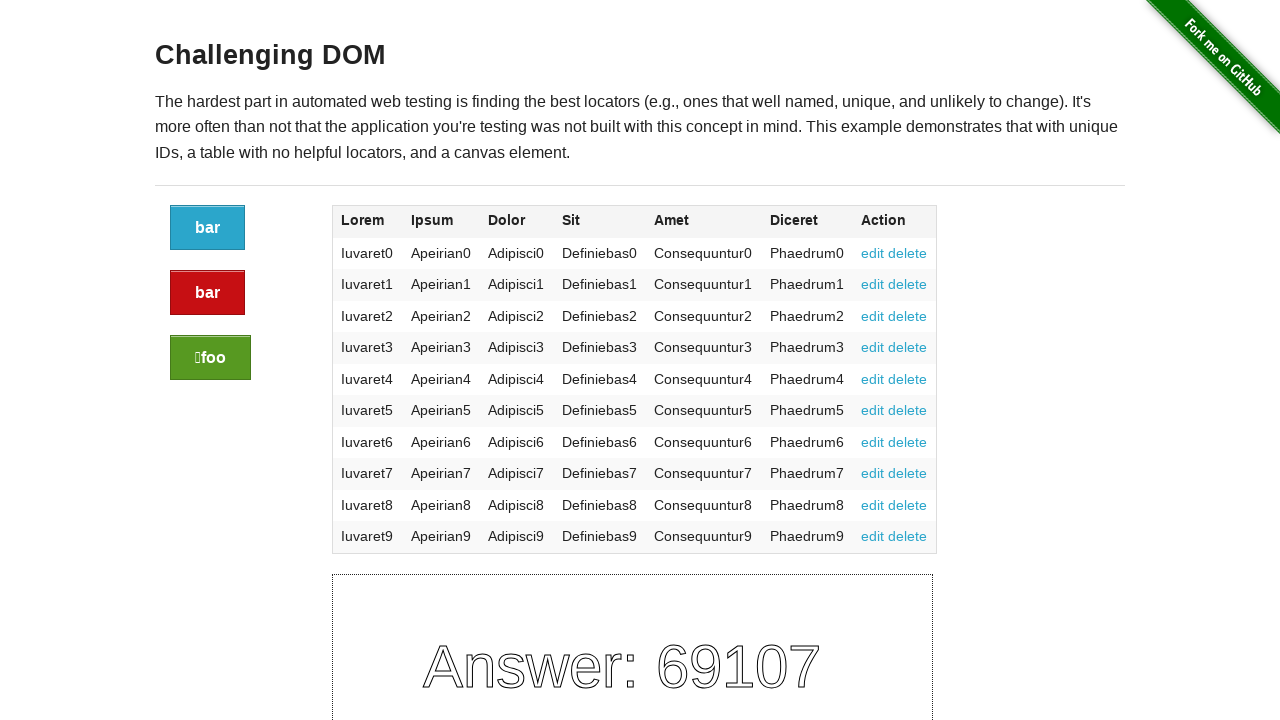

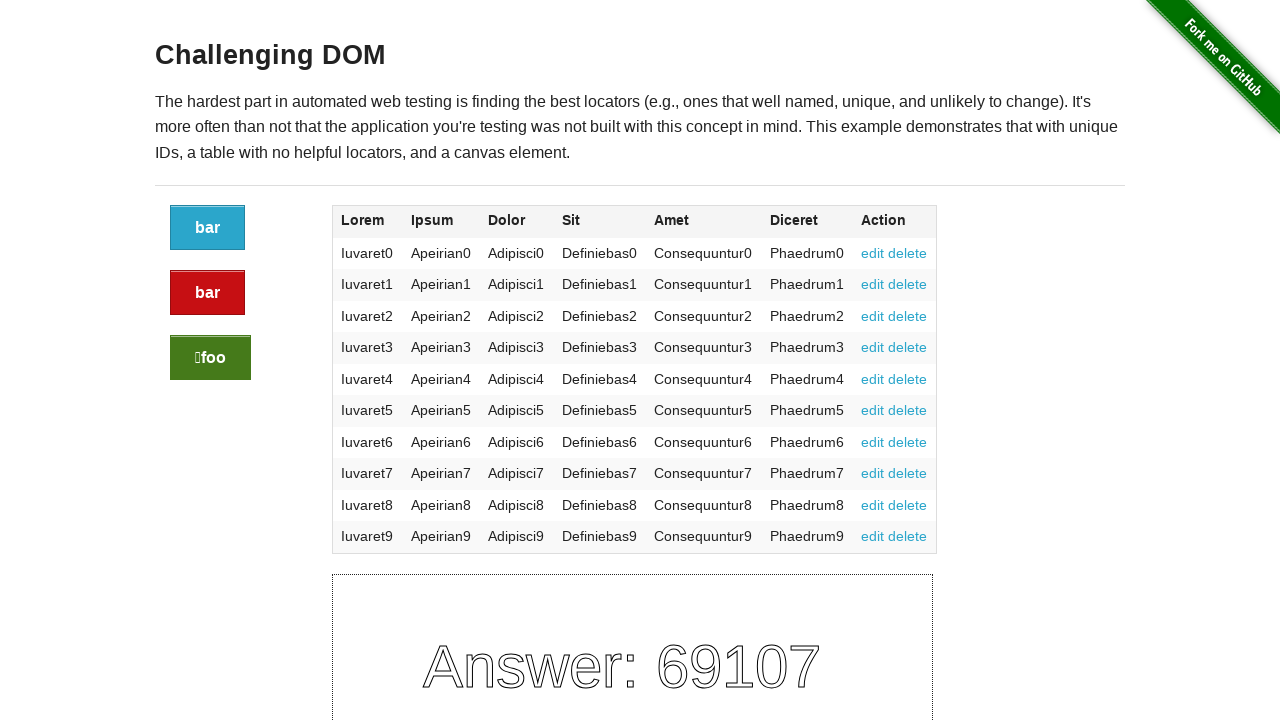